Tests window handling by opening a new window, switching between parent and child windows, and verifying content in each window

Starting URL: https://the-internet.herokuapp.com/windows

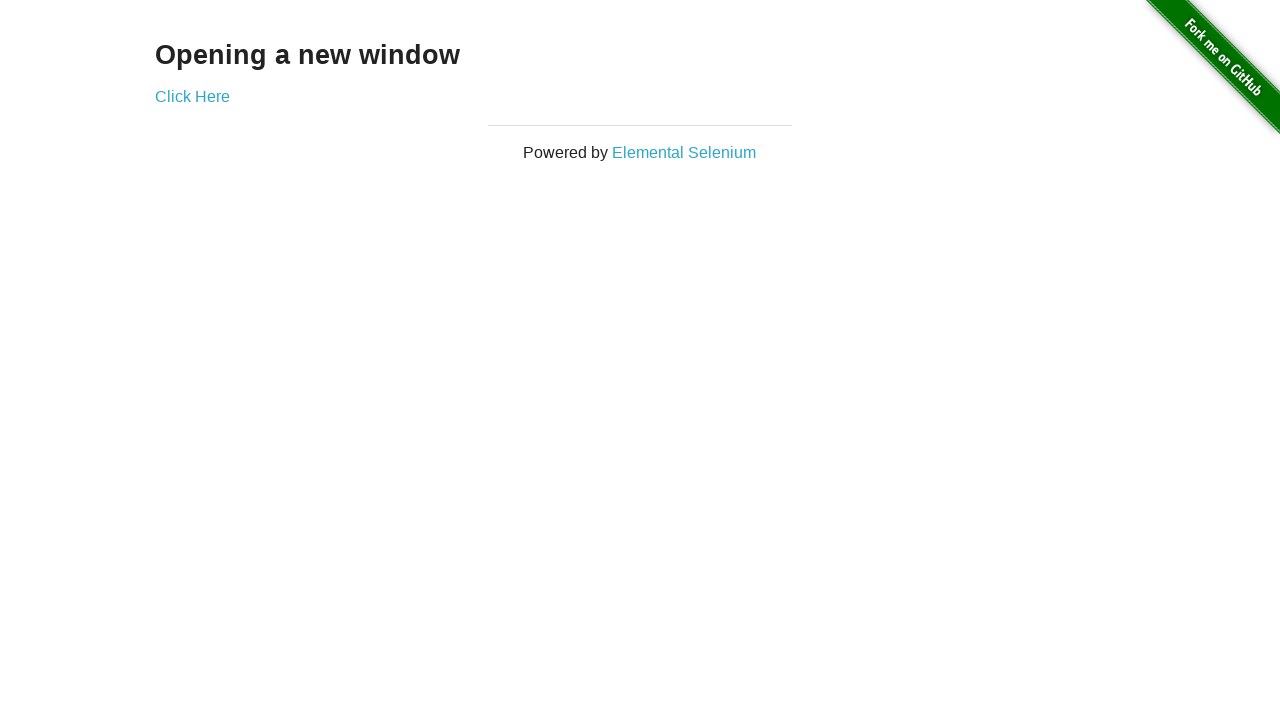

Clicked 'Click Here' link to open new window at (192, 96) on text=Click Here
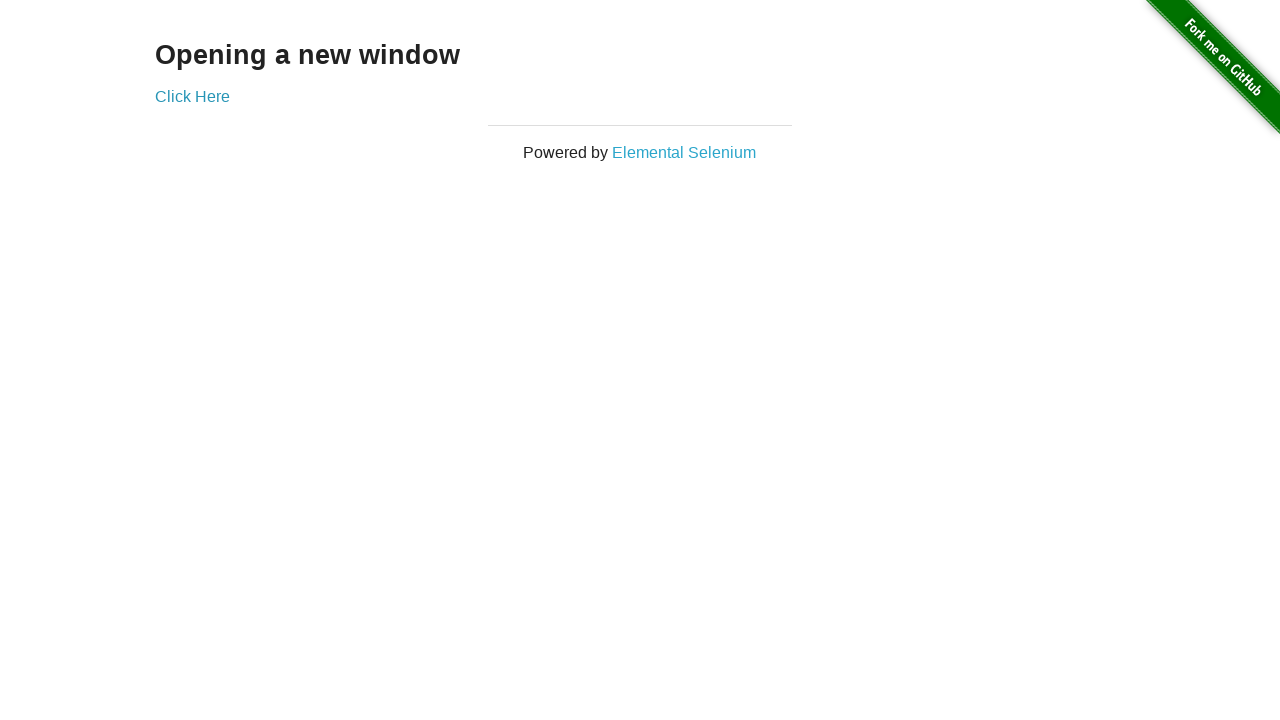

New window opened and captured
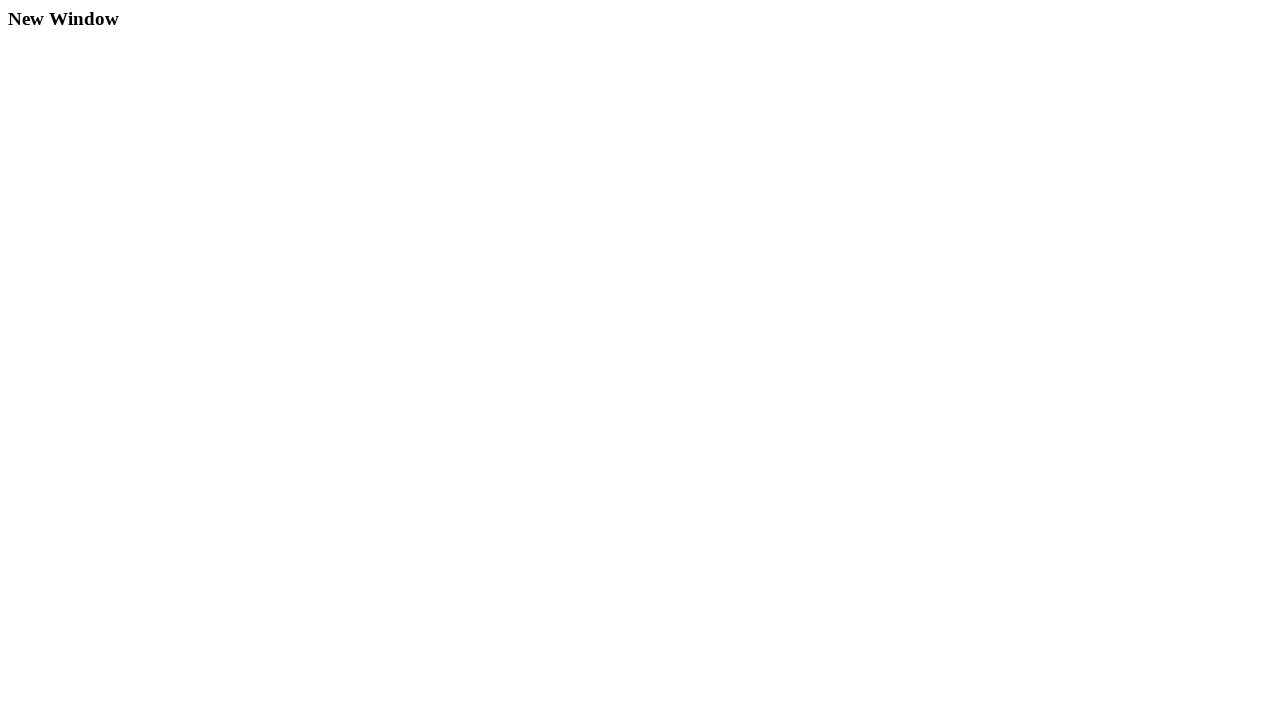

Retrieved text from new window: 'New Window'
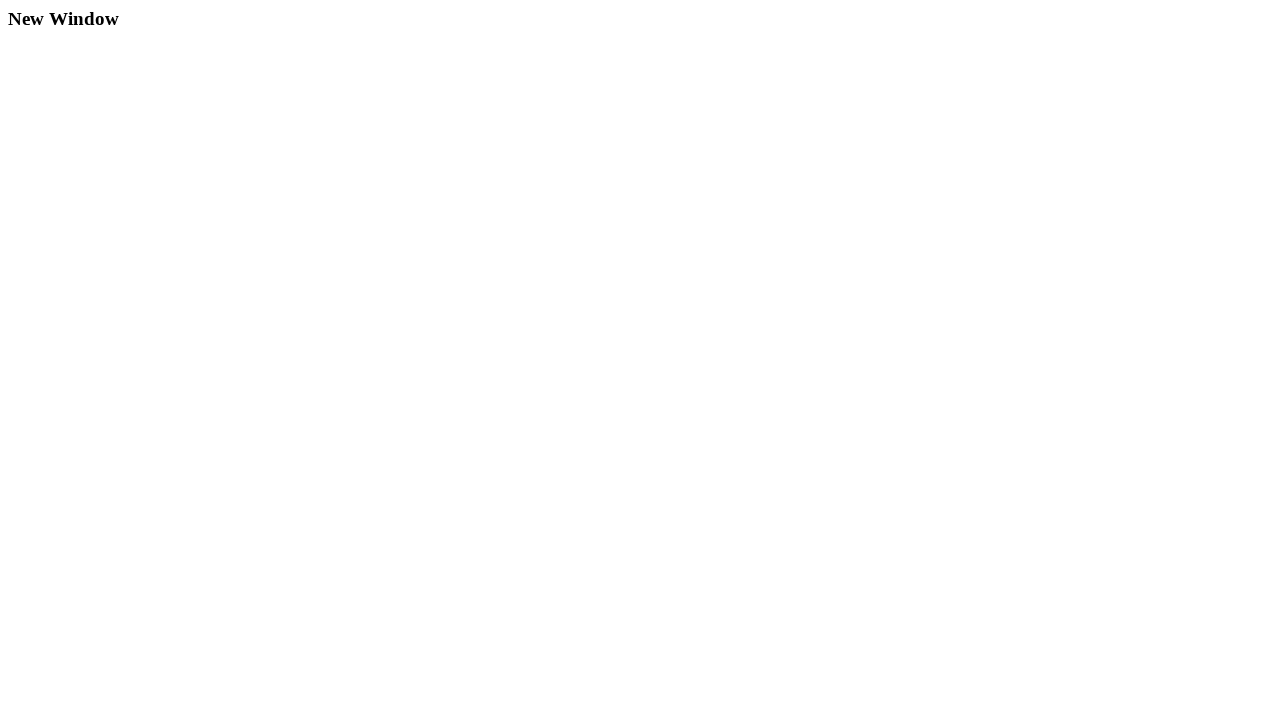

Retrieved text from original window: 'Opening a new window'
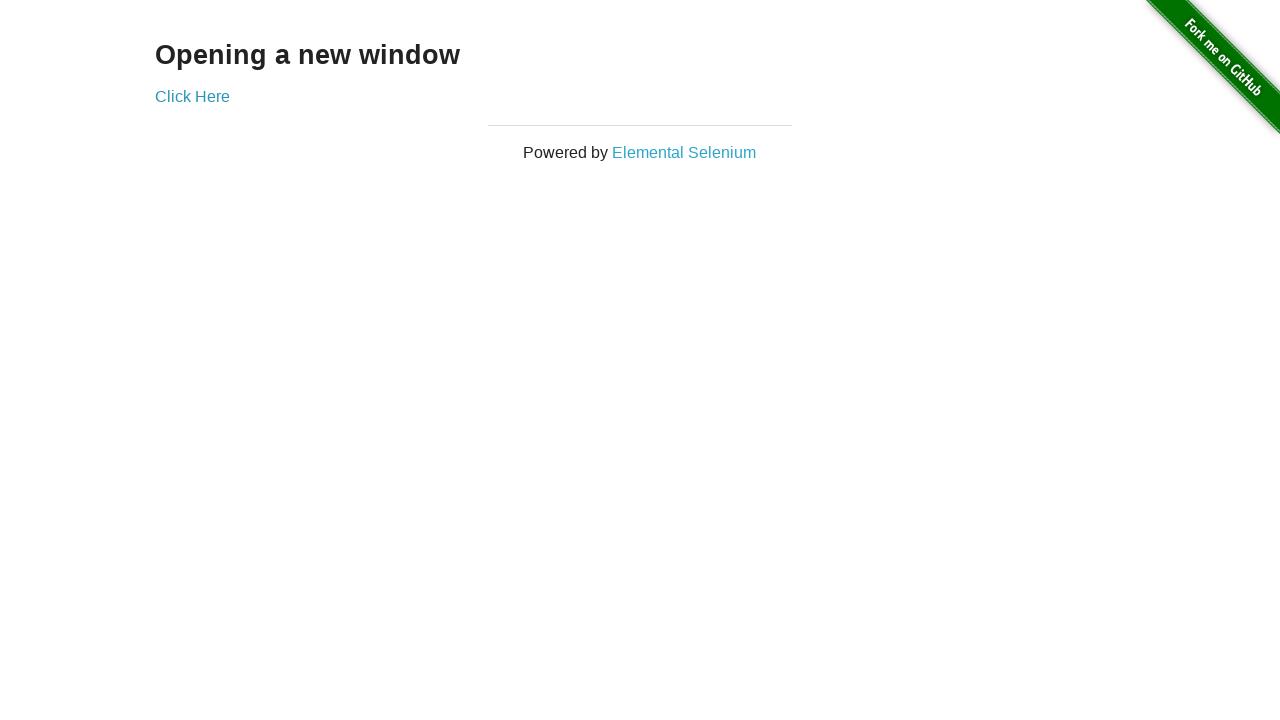

Closed the new window
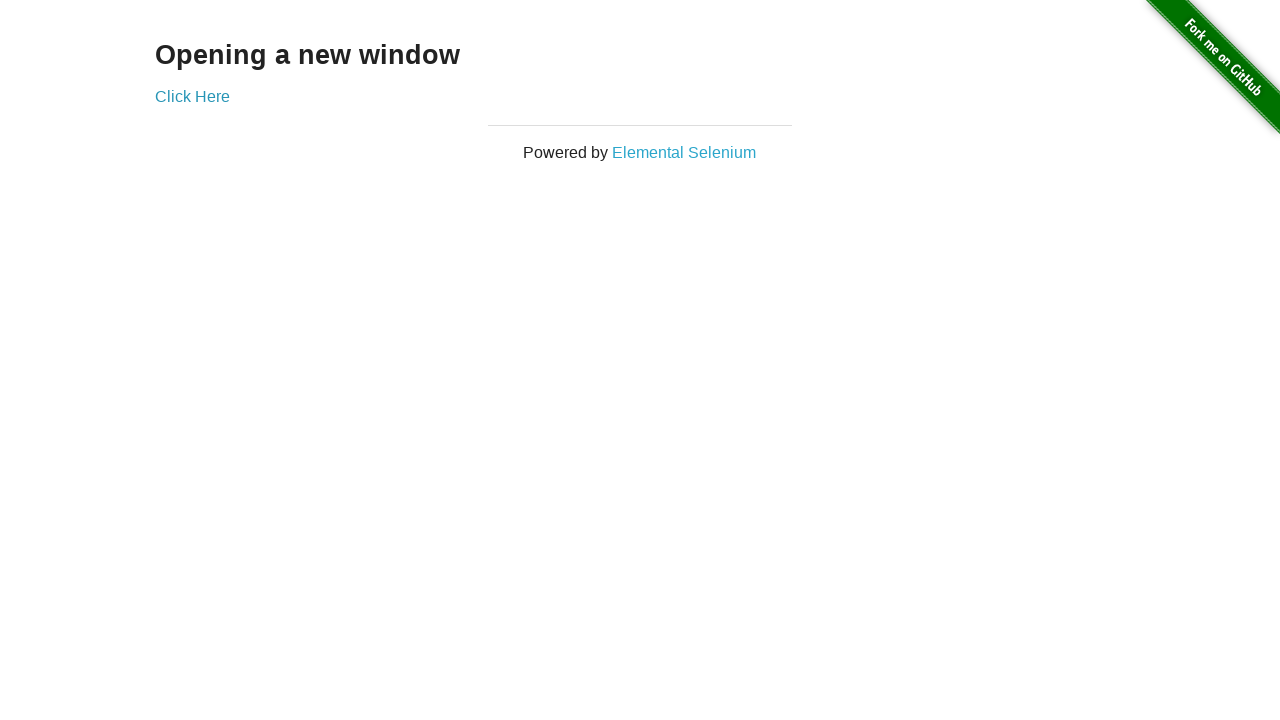

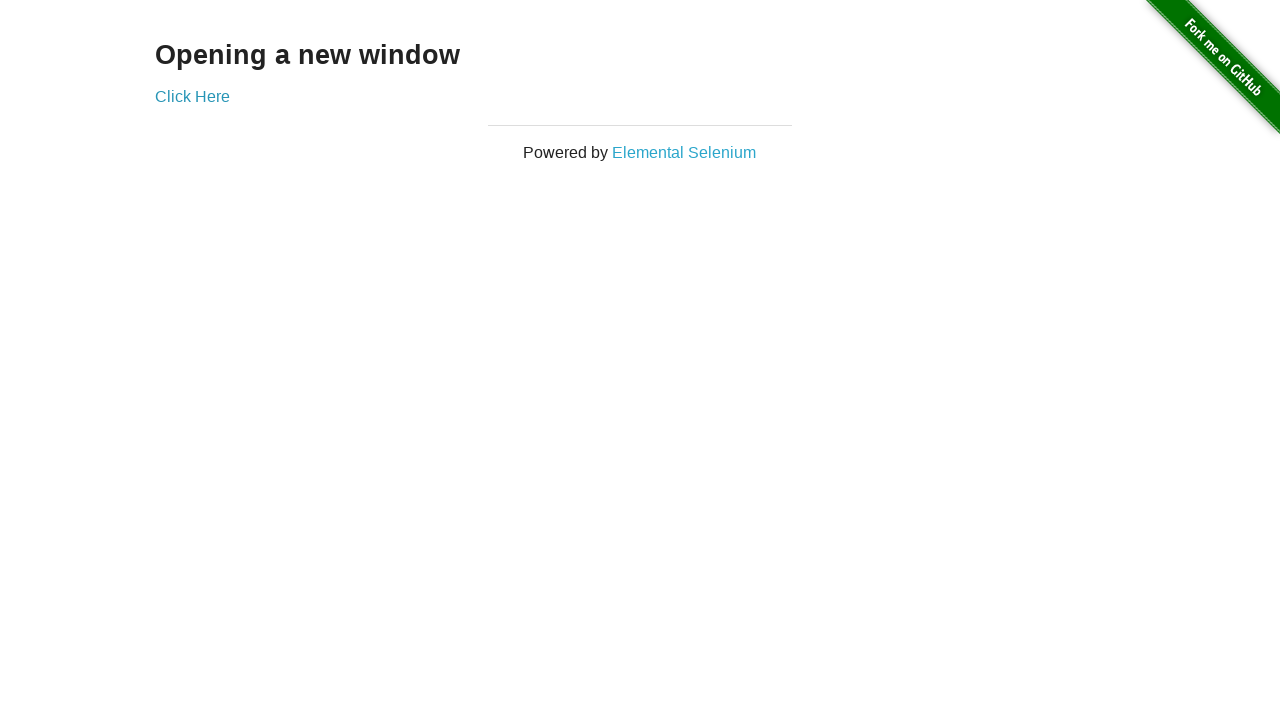